Navigates to the login page, clicks login with empty credentials, and verifies error is displayed

Starting URL: https://the-internet.herokuapp.com/

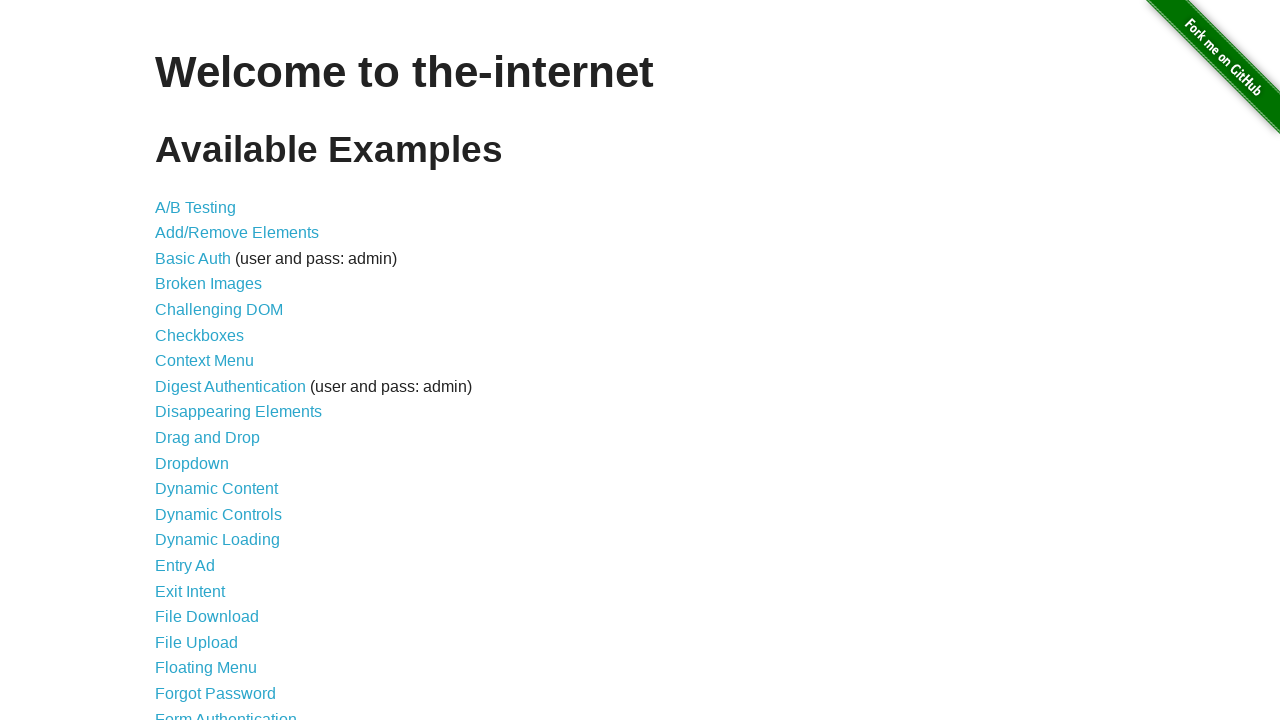

Clicked on Form Authentication link at (226, 712) on xpath=//*[@id="content"]/ul/li[21]/a
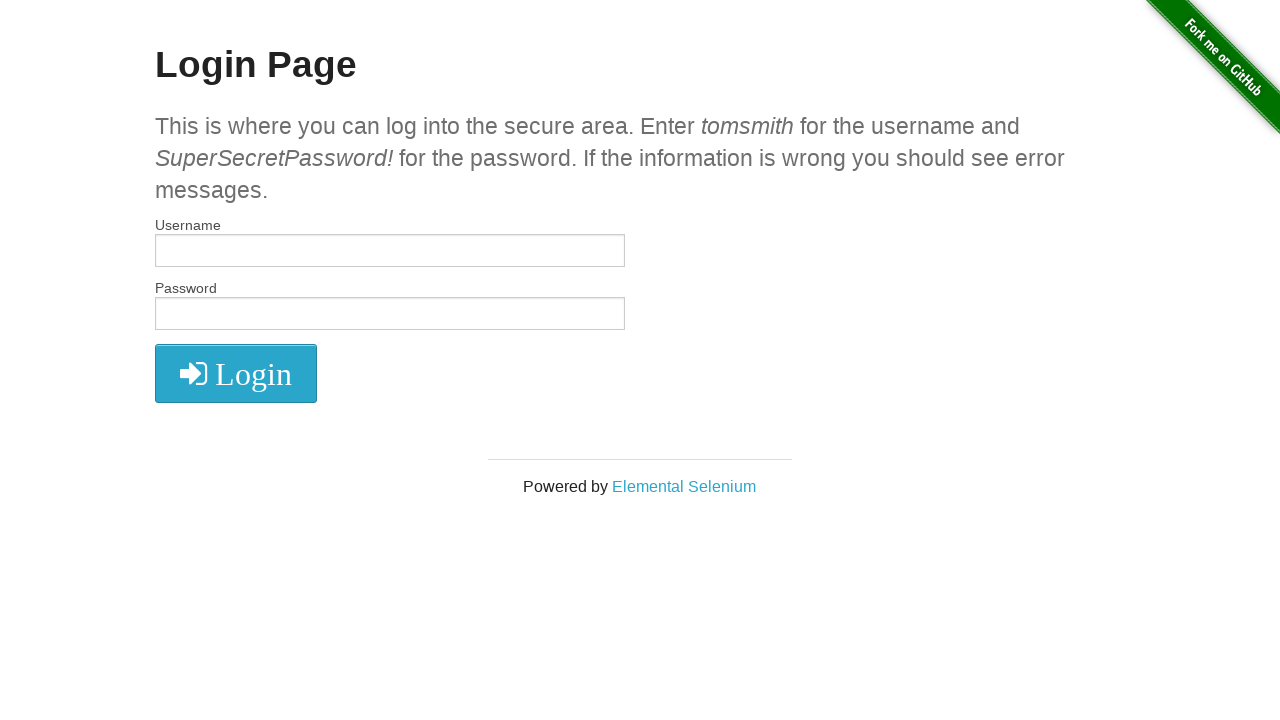

Clicked login button without entering credentials at (236, 374) on xpath=//*[@id="login"]/button/i
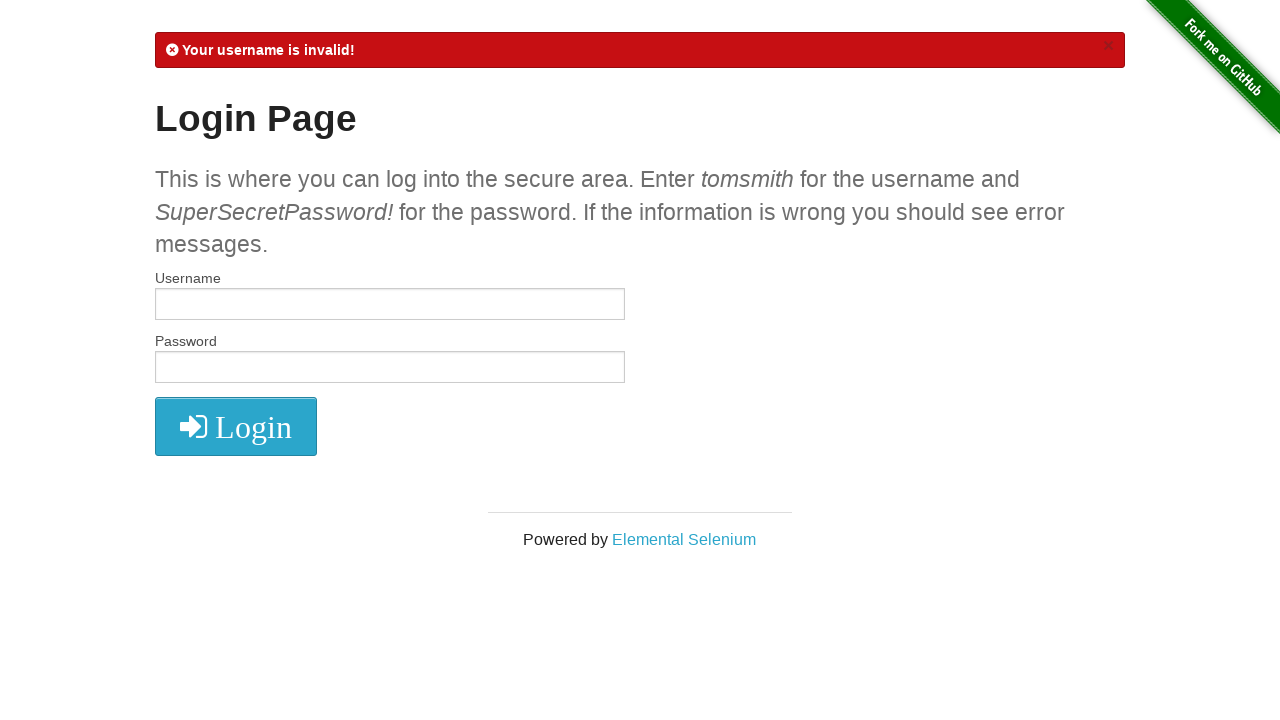

Error message is displayed
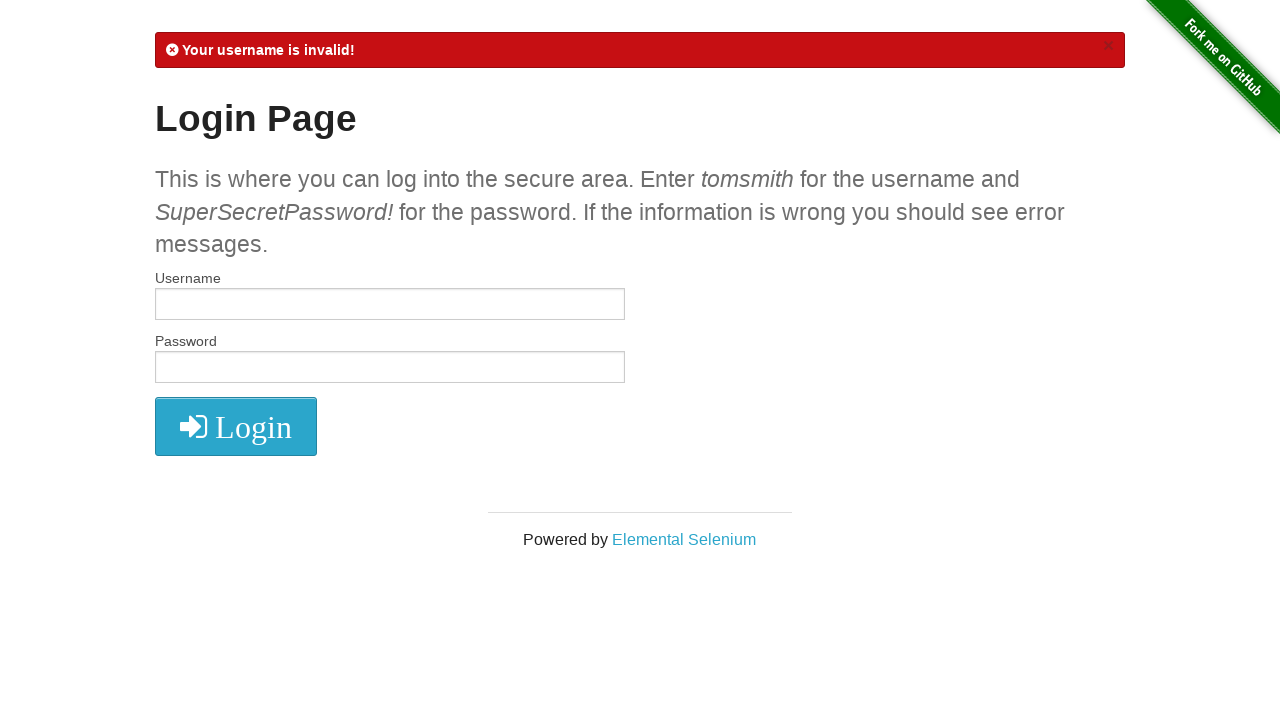

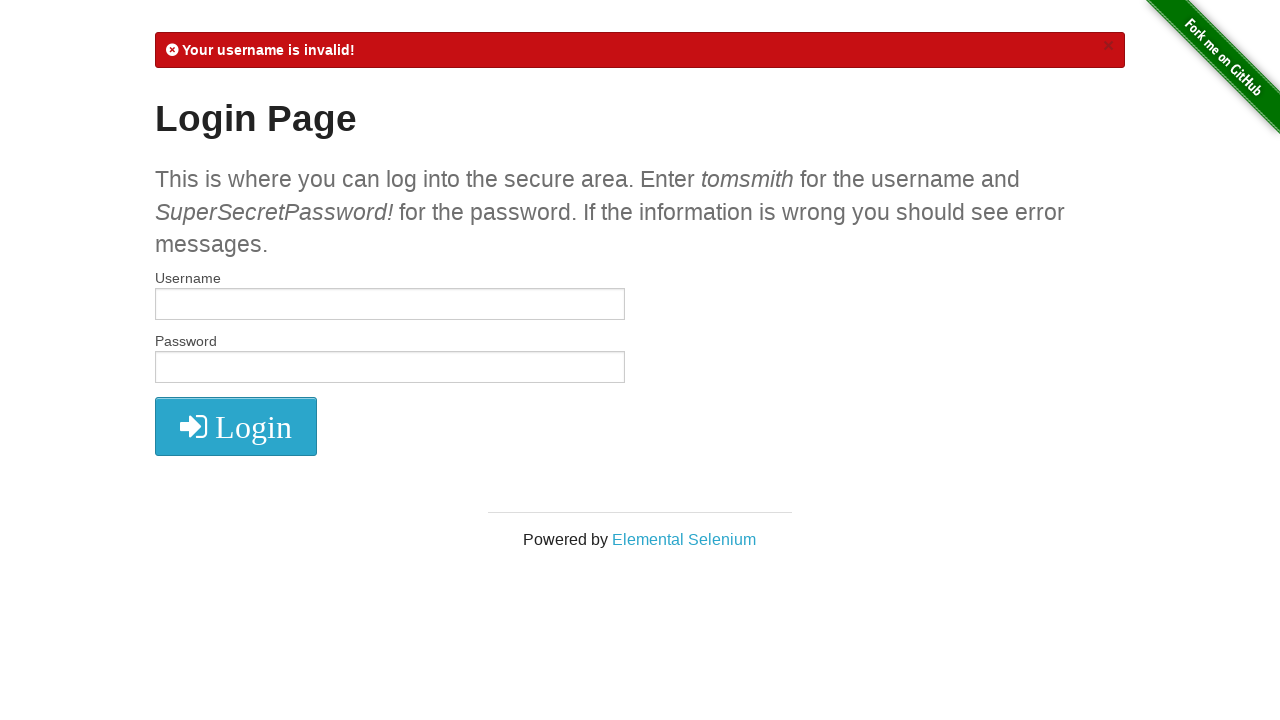